Tests form input by finding the first input element on a Selenium practice page and entering text into it

Starting URL: https://www.tutorialspoint.com/selenium/practice/selenium_automation_practice.php

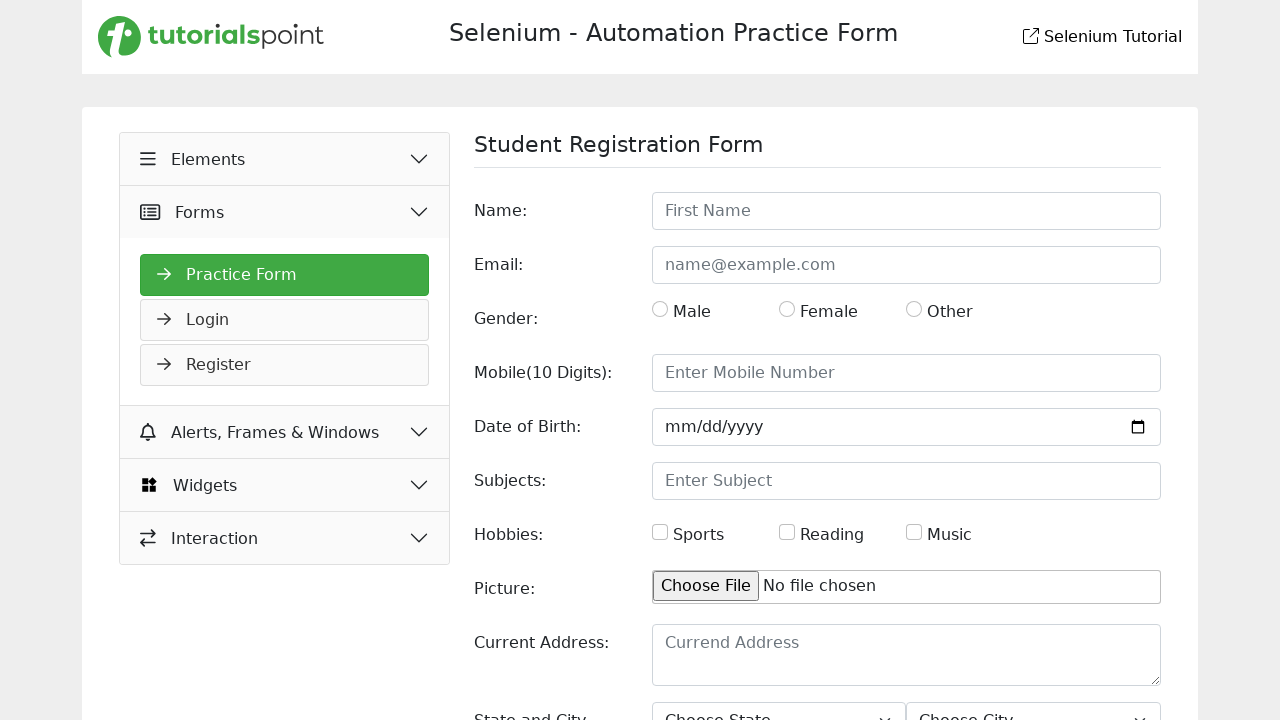

Navigated to Selenium automation practice page
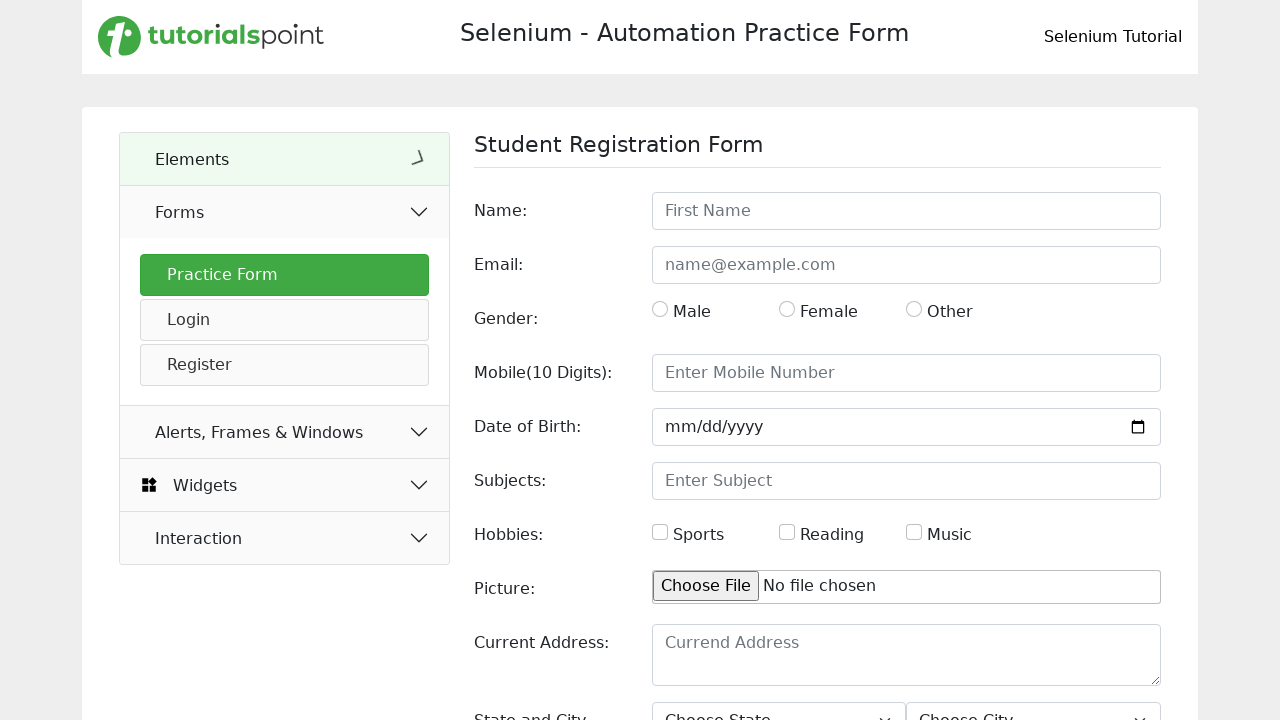

Found first input element on page and filled it with 'Test' on input >> nth=0
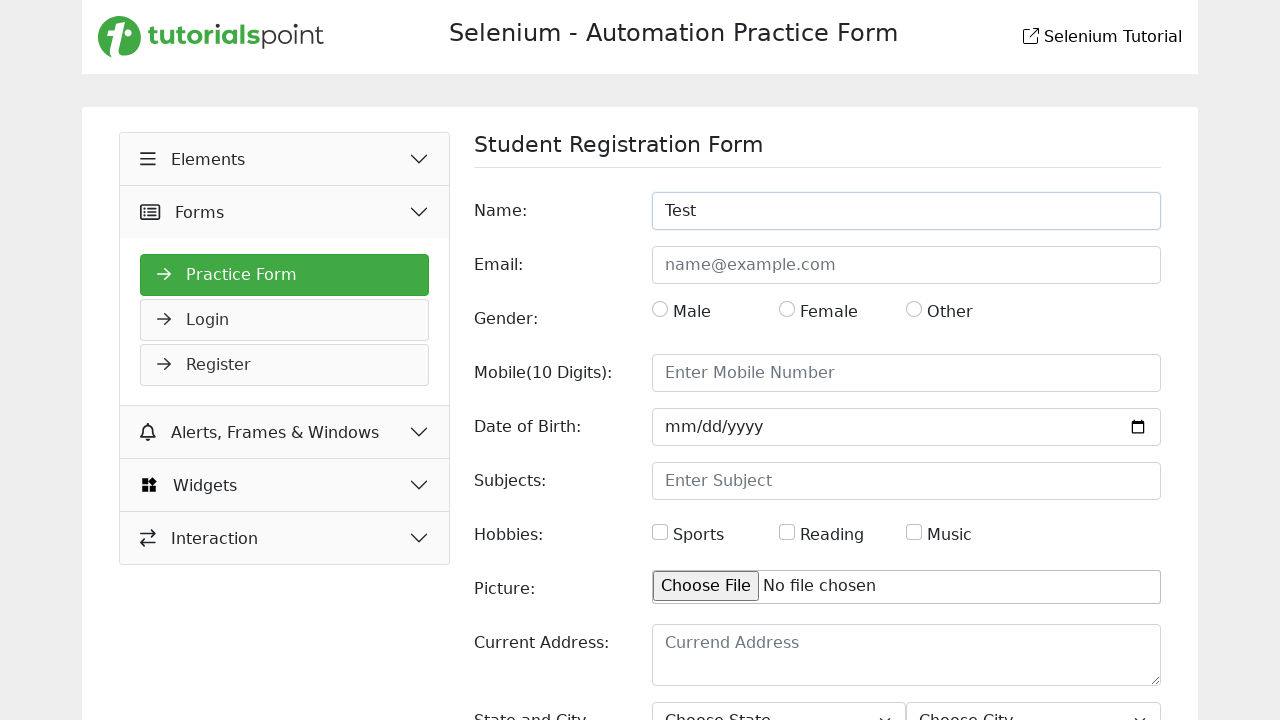

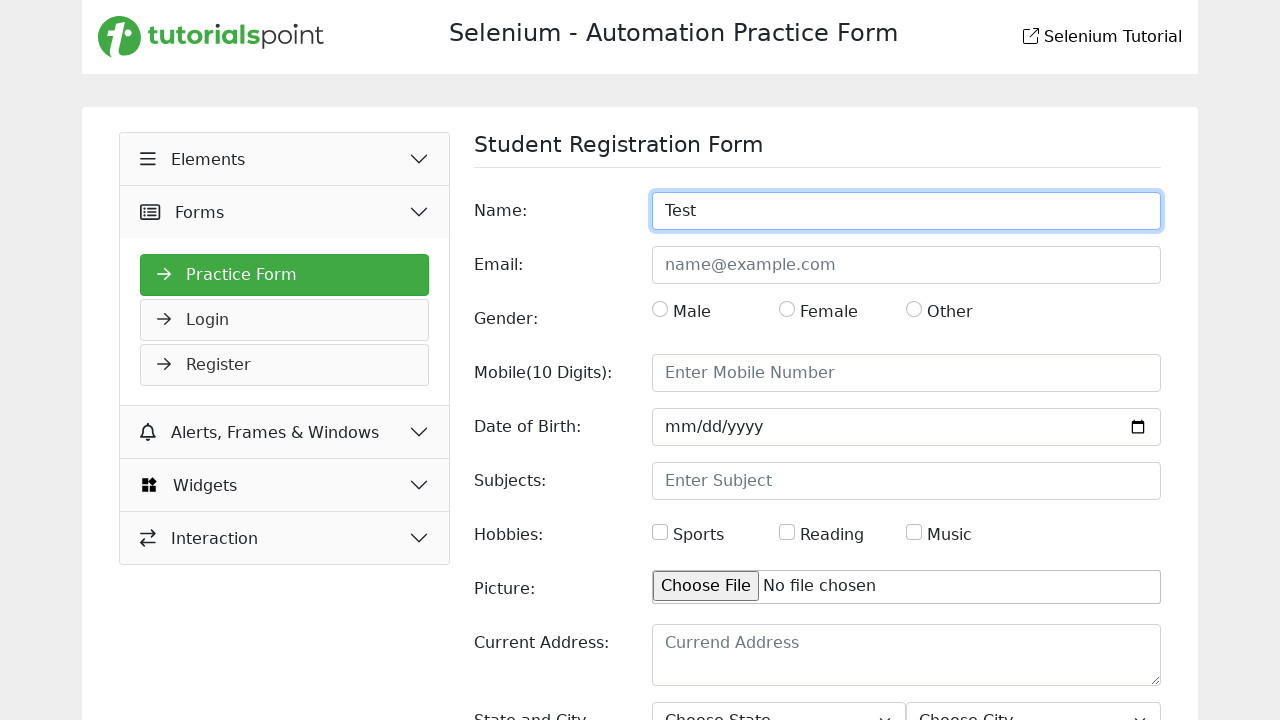